Tests dropdown element states by checking if options are enabled or disabled

Starting URL: https://the-internet.herokuapp.com/dropdown

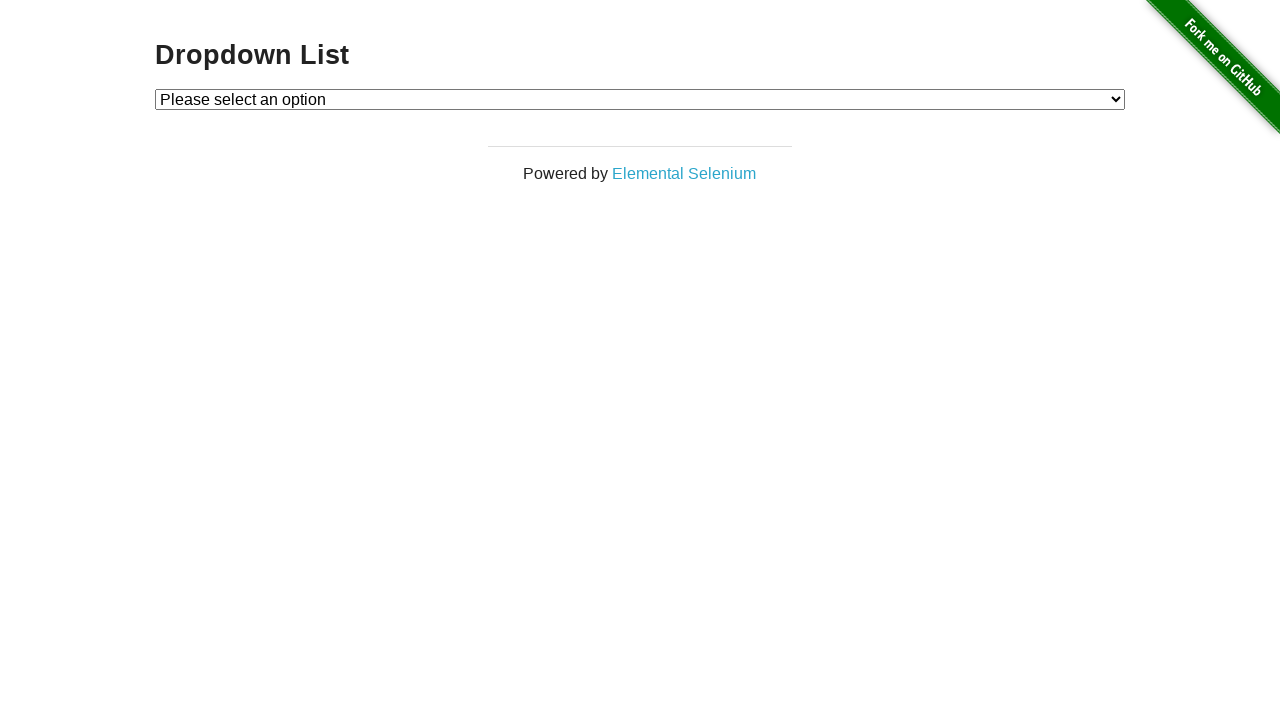

Clicked on dropdown to open it at (640, 99) on #dropdown
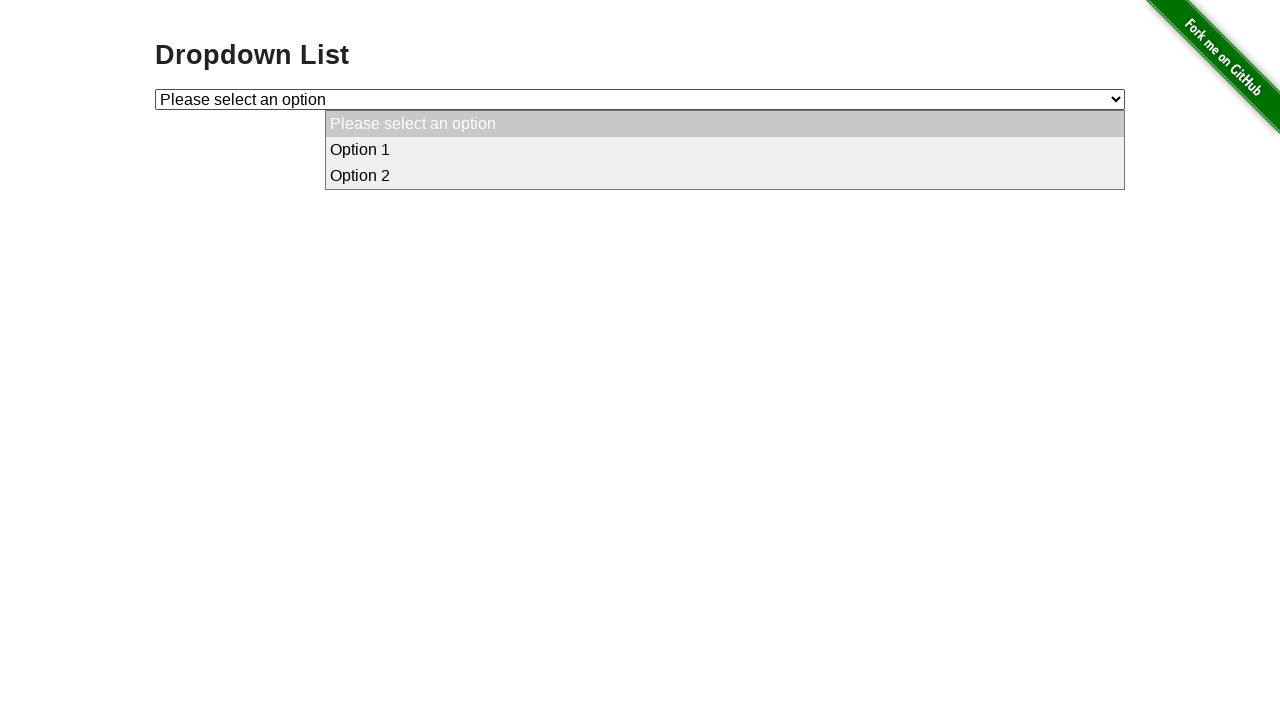

Located first option in dropdown
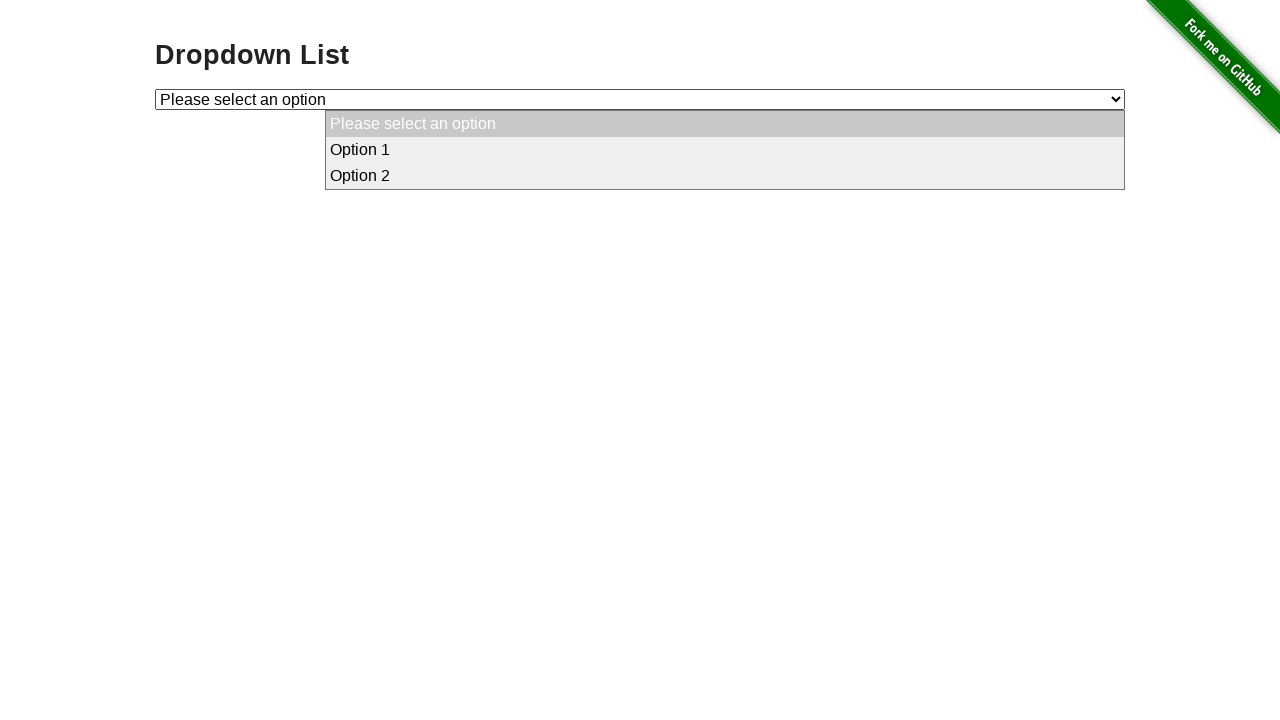

First option is disabled
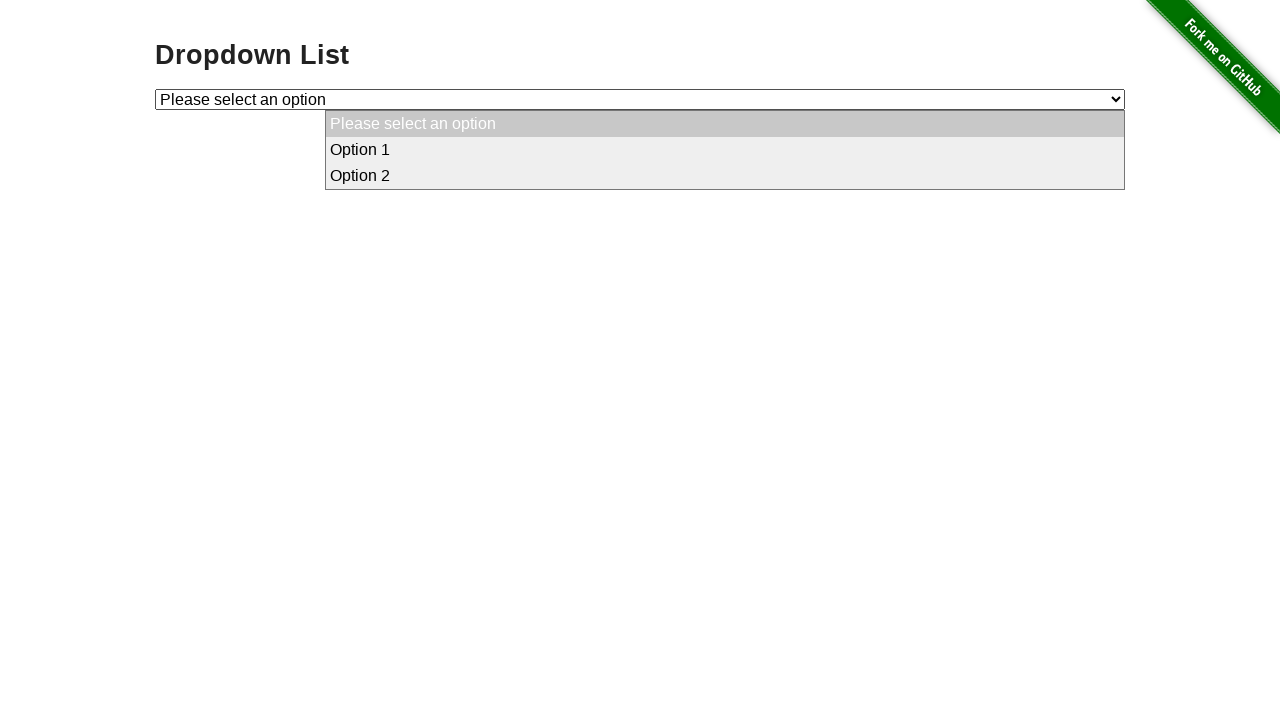

Located second option in dropdown
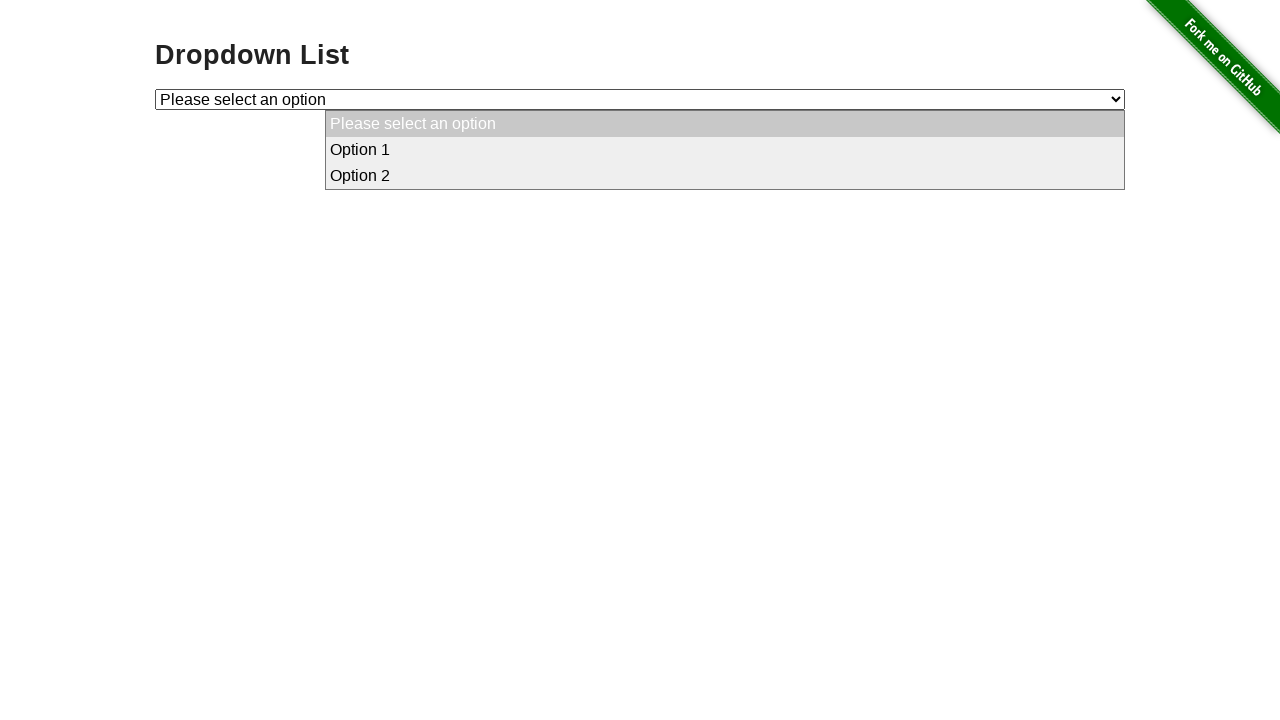

Second option is enabled
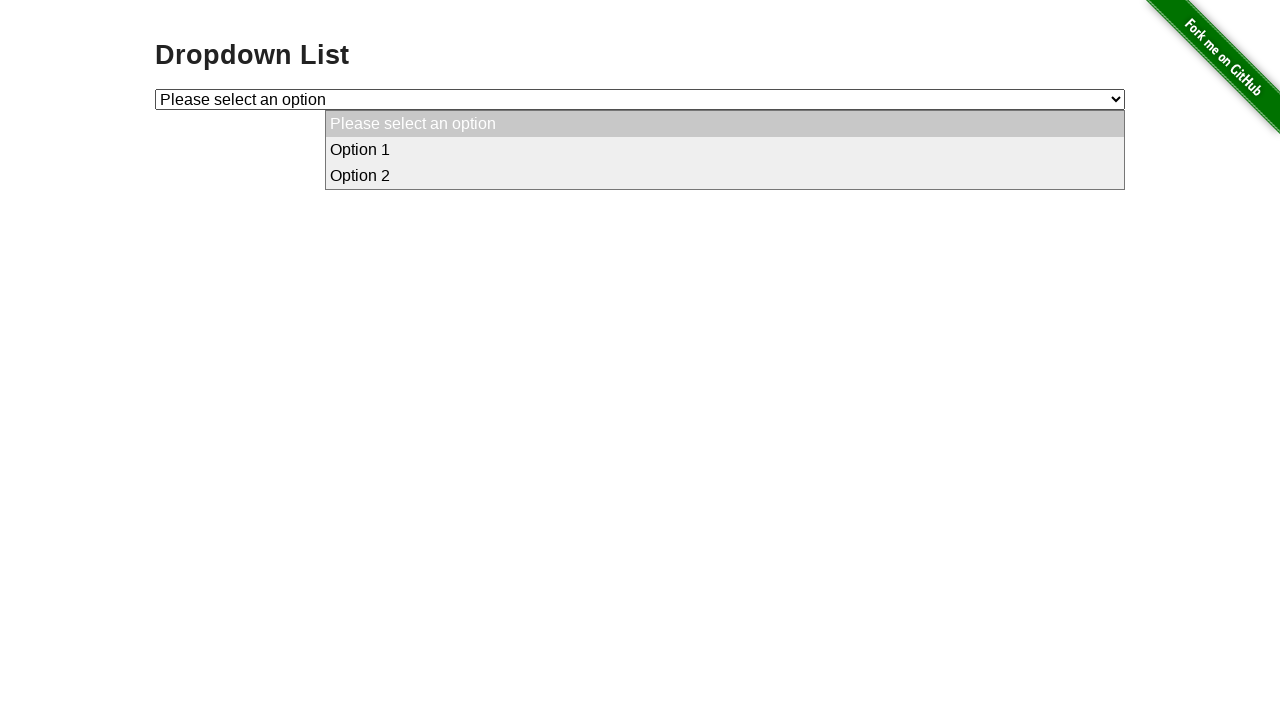

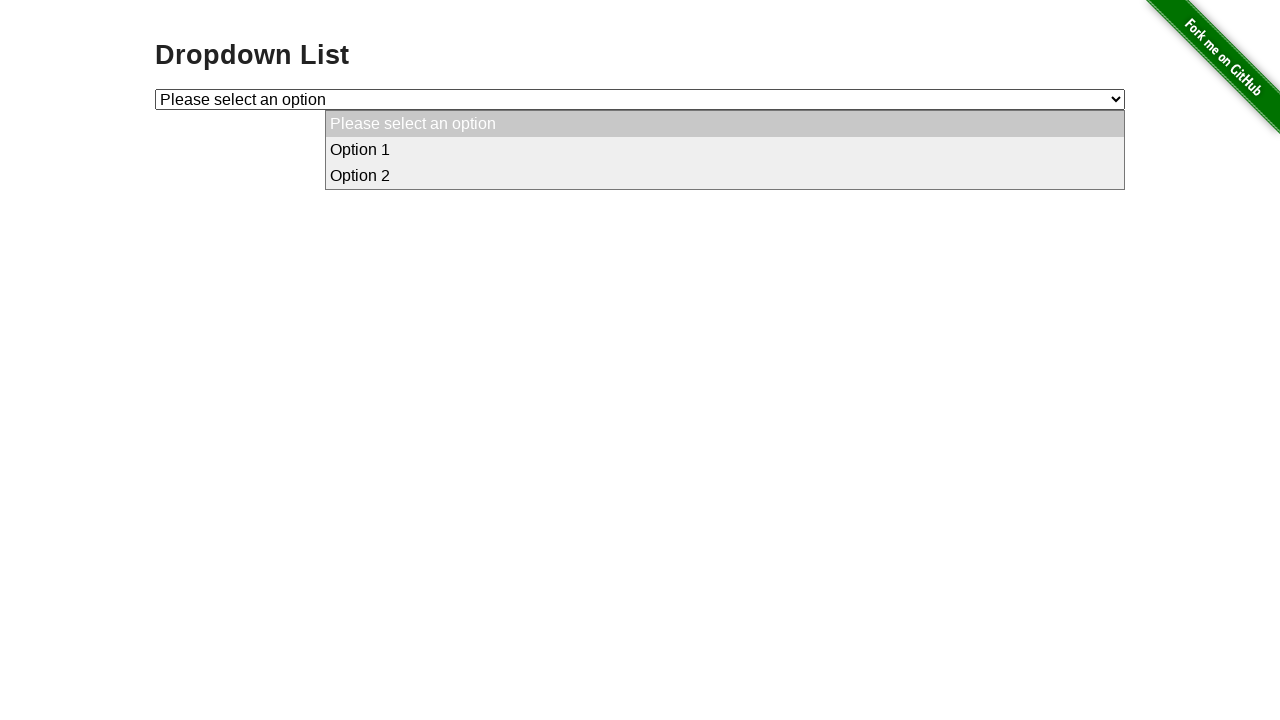